Tests the text box form by filling in the userName field with a sample name

Starting URL: https://demoqa.com/text-box

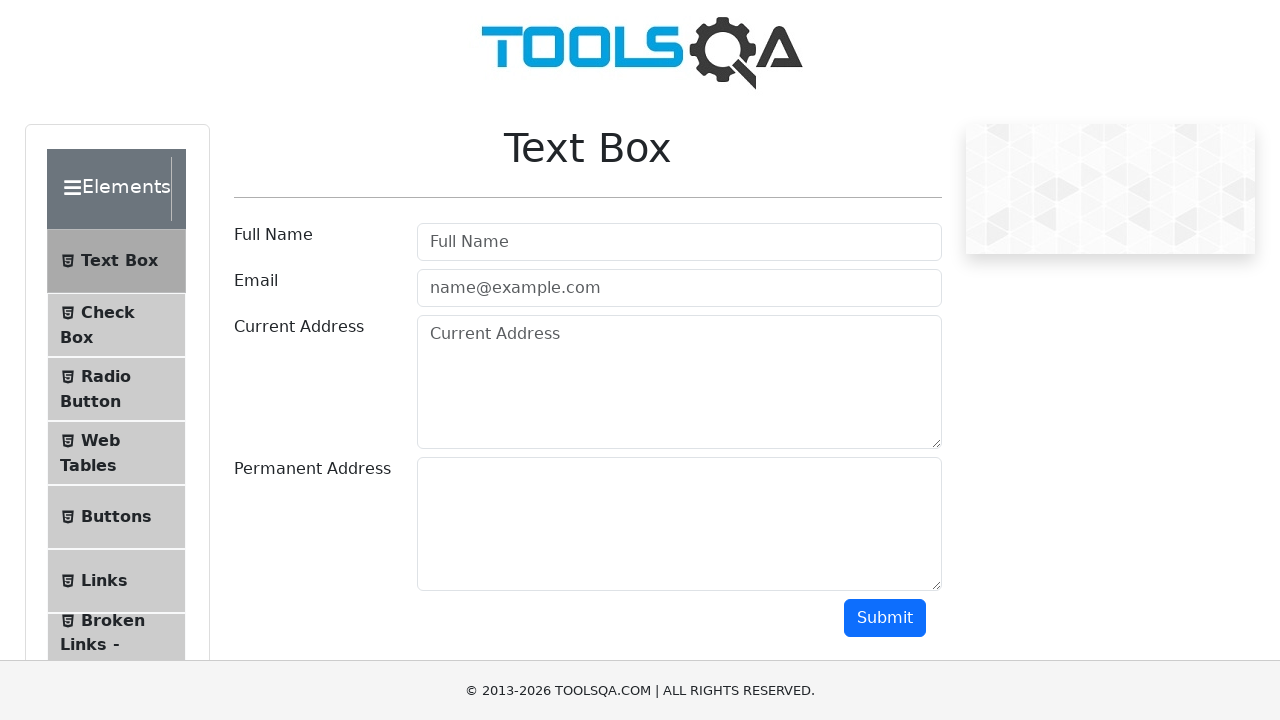

Filled userName field with 'Ana Norwich' on #userName
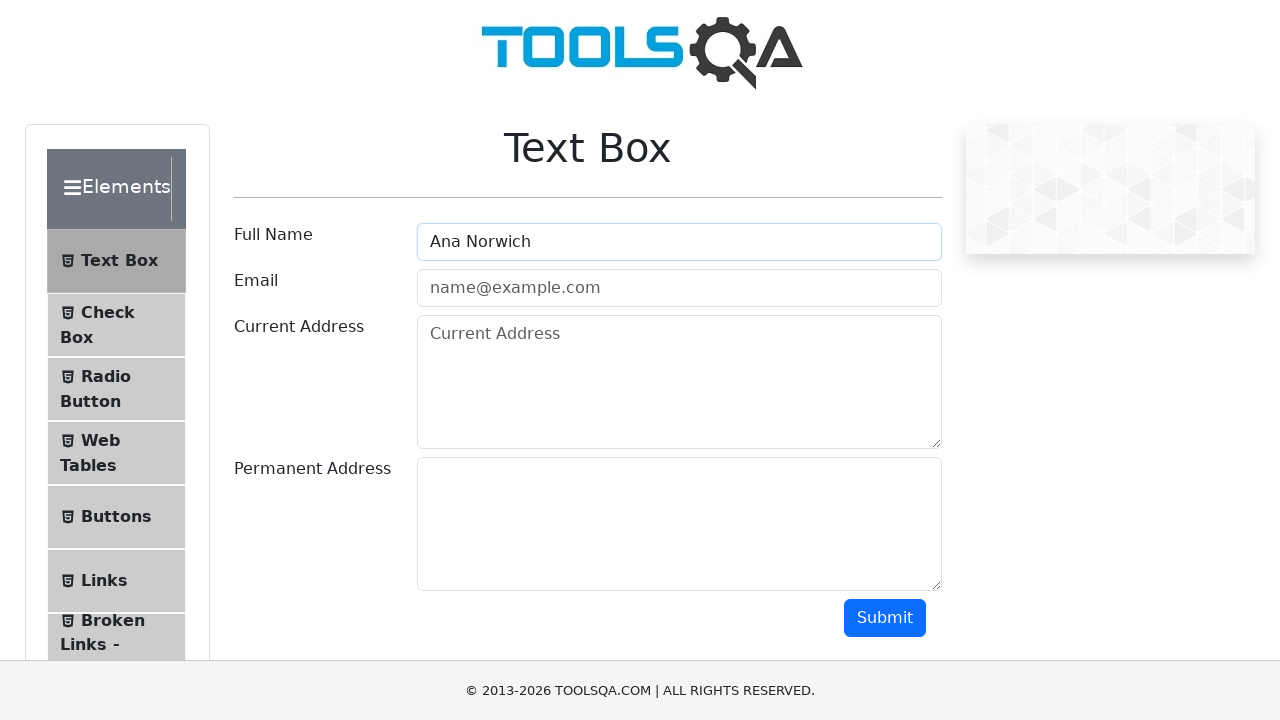

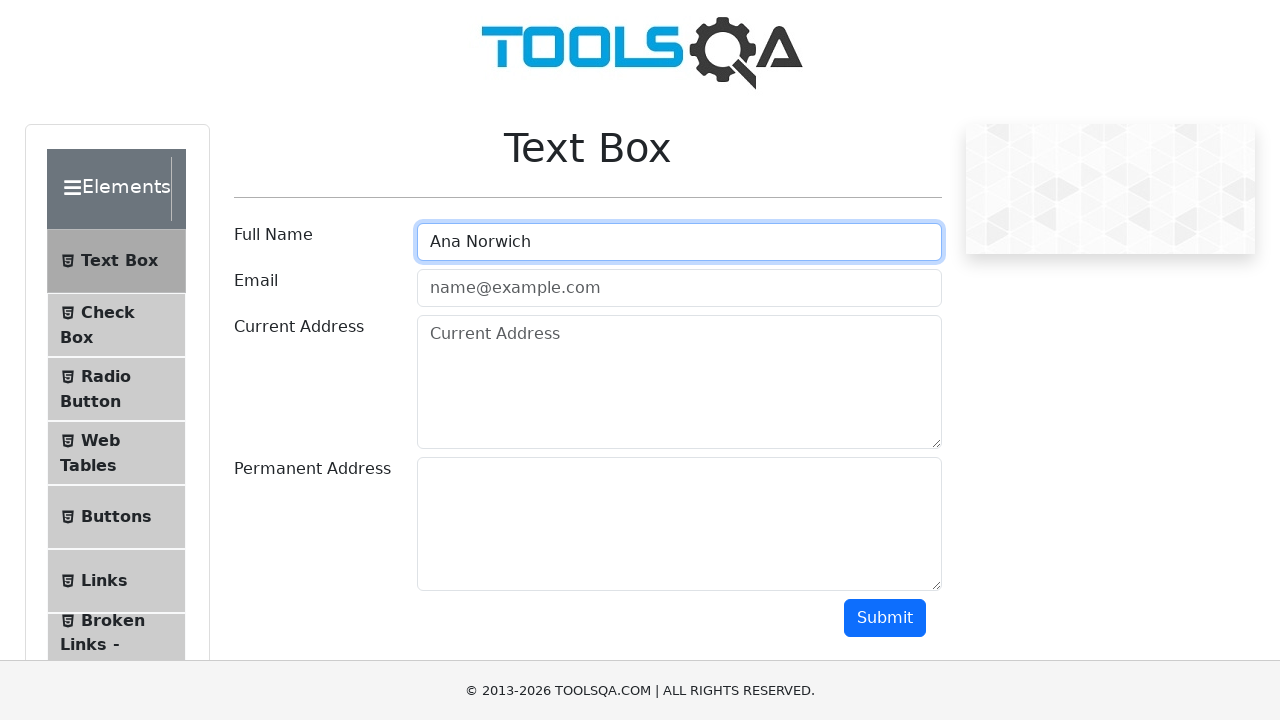